Tests login form submission by filling username and password fields and clicking sign in button

Starting URL: http://travel.agileway.net

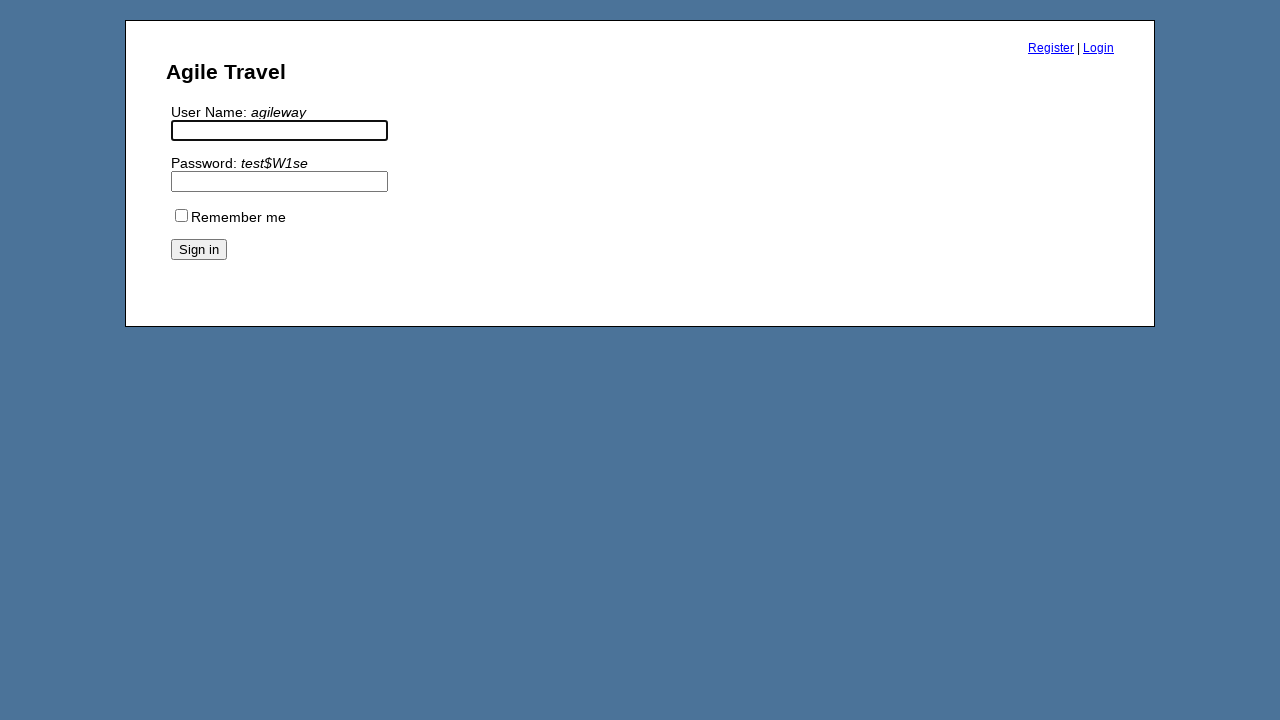

Filled username field with 'agileway' on #username
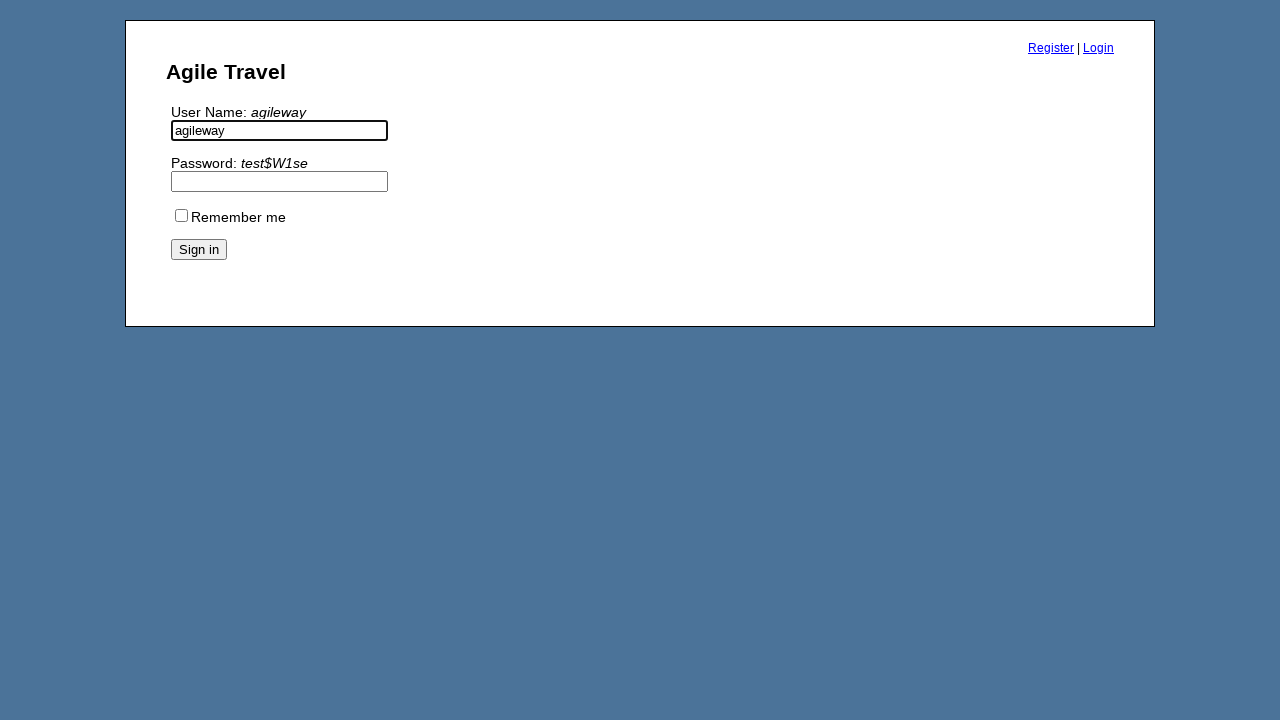

Filled password field with 'testwise' on #password
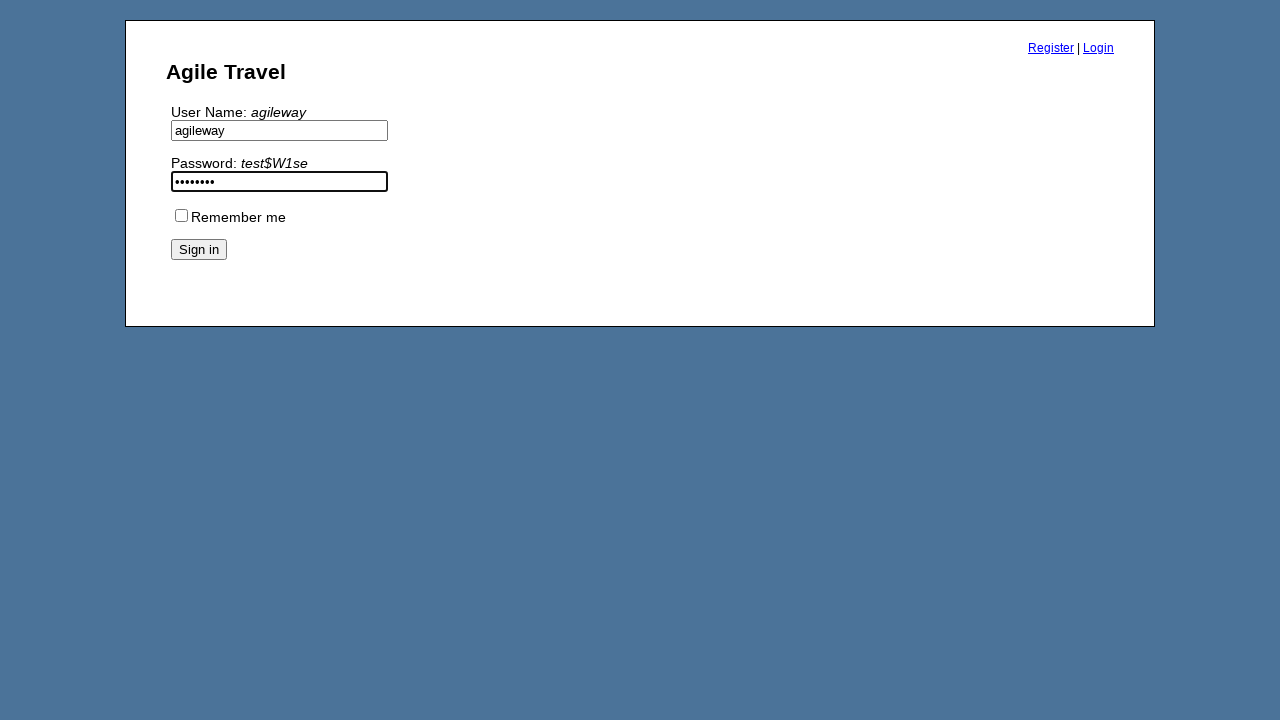

Clicked sign in button to submit login form at (199, 249) on input[value='Sign in']
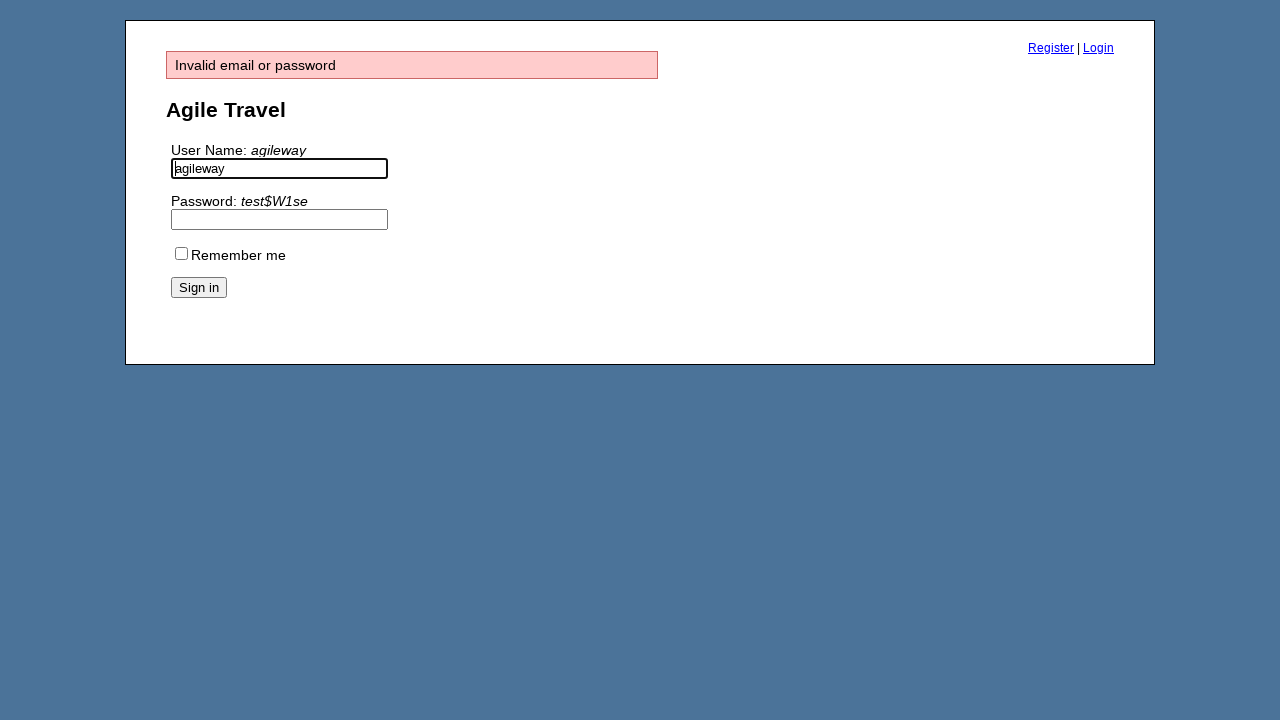

Waited for login to complete
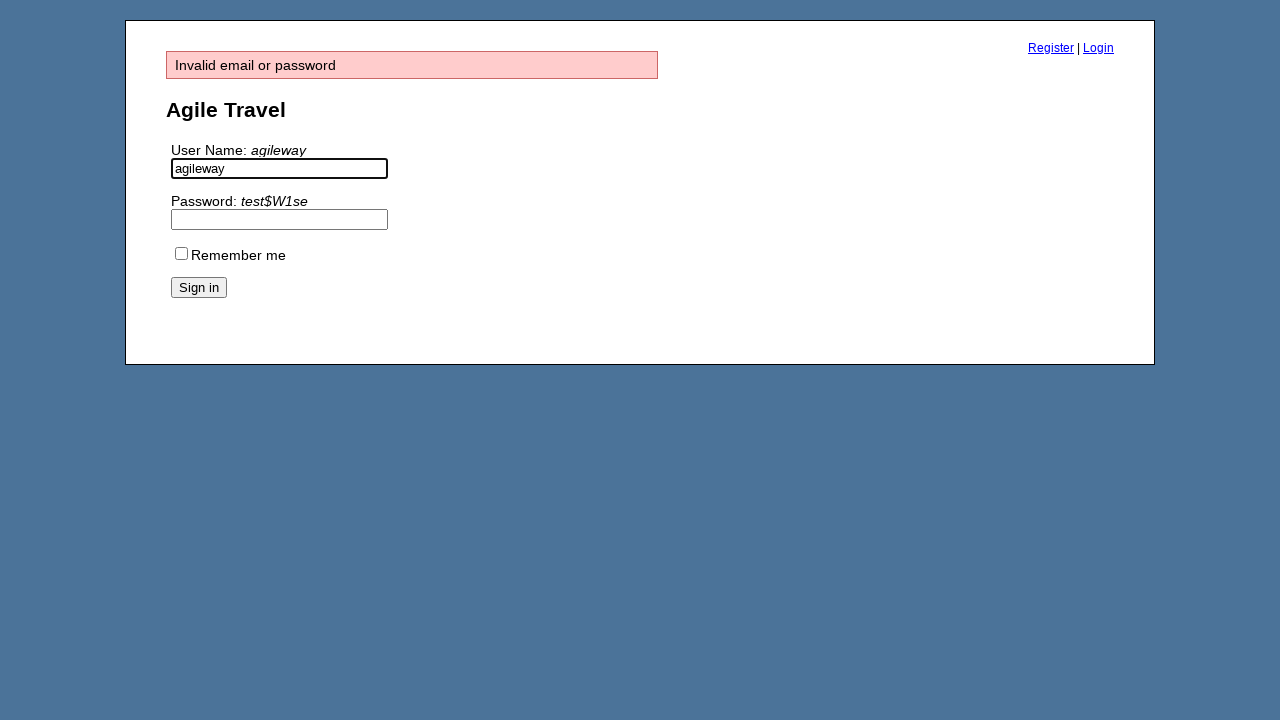

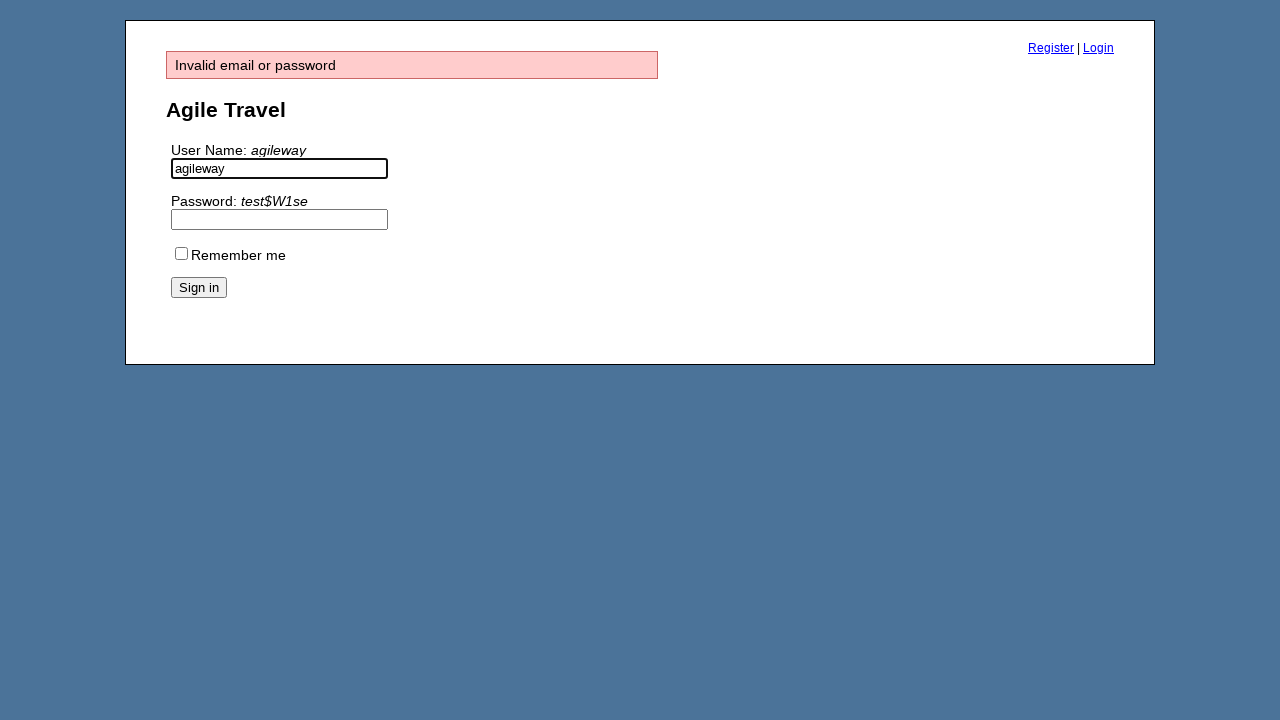